Tests the complete checkout flow on demoblaze by adding a Nexus 6 phone to cart, navigating to the cart, placing an order with form details, and verifying the purchase confirmation message.

Starting URL: https://www.demoblaze.com

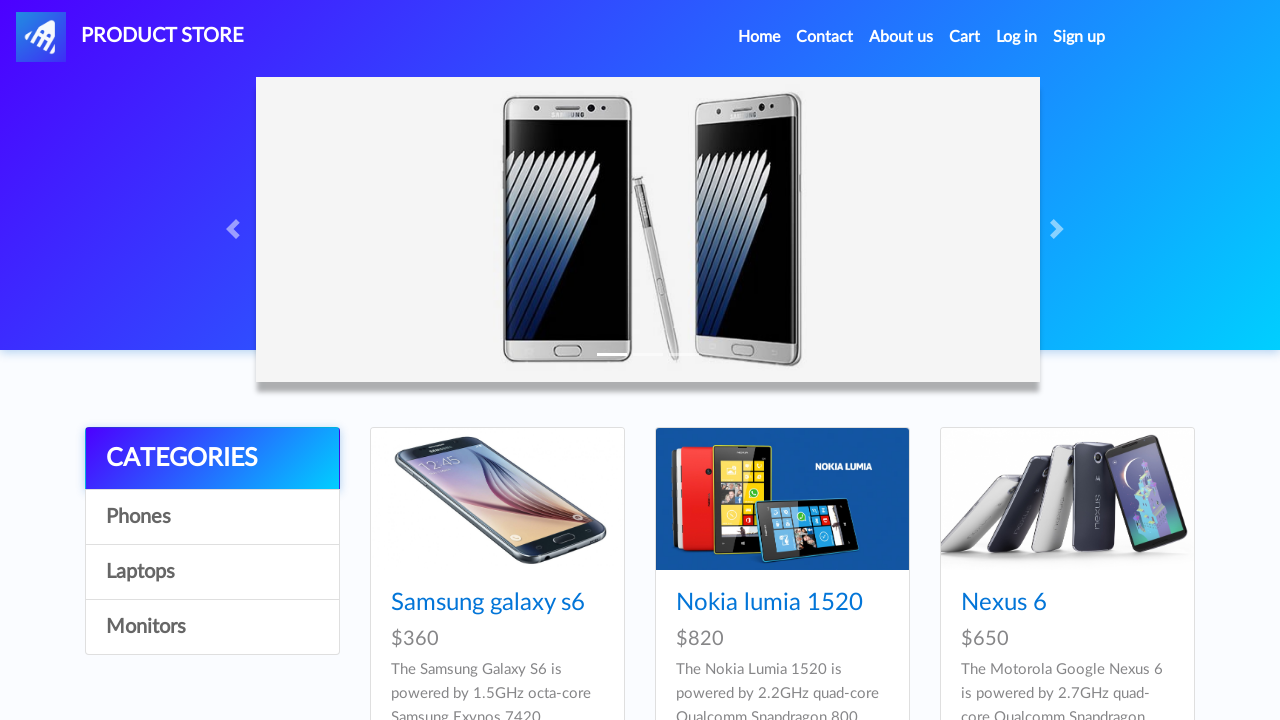

Nexus 6 product image loaded on demoblaze homepage
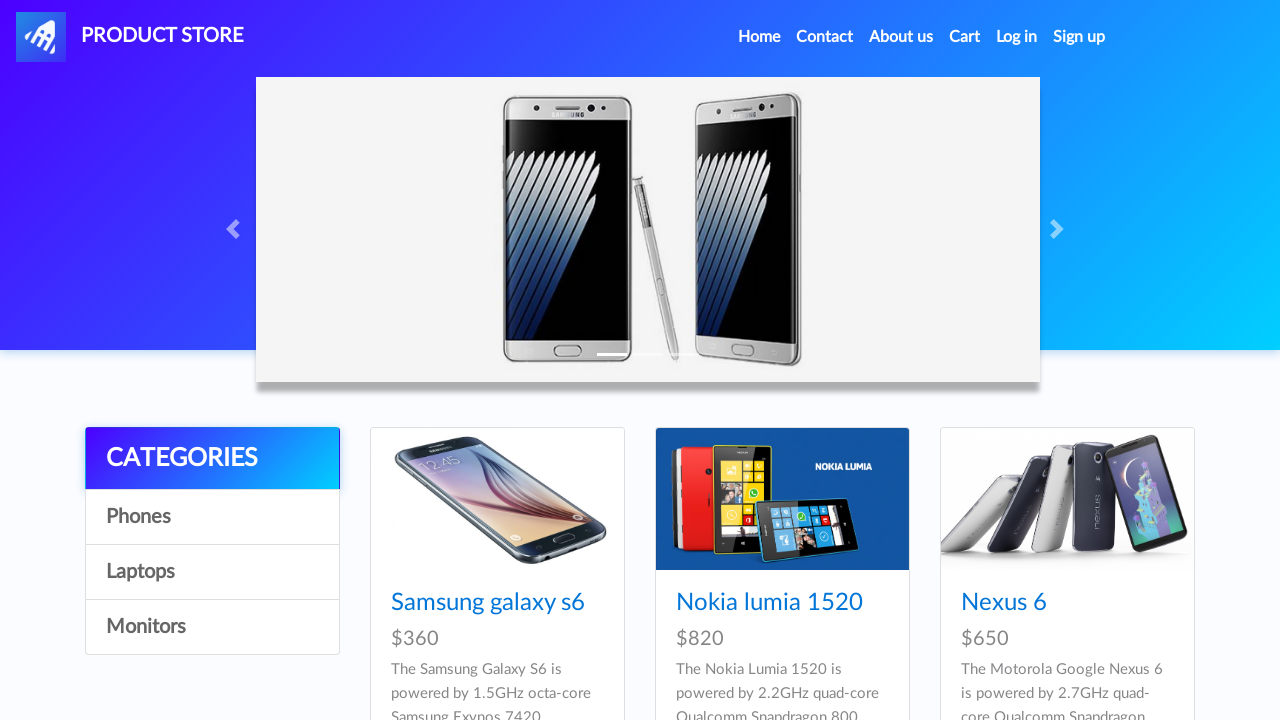

Clicked on Nexus 6 product to view details at (1067, 499) on [src='imgs/Nexus_6.jpg']
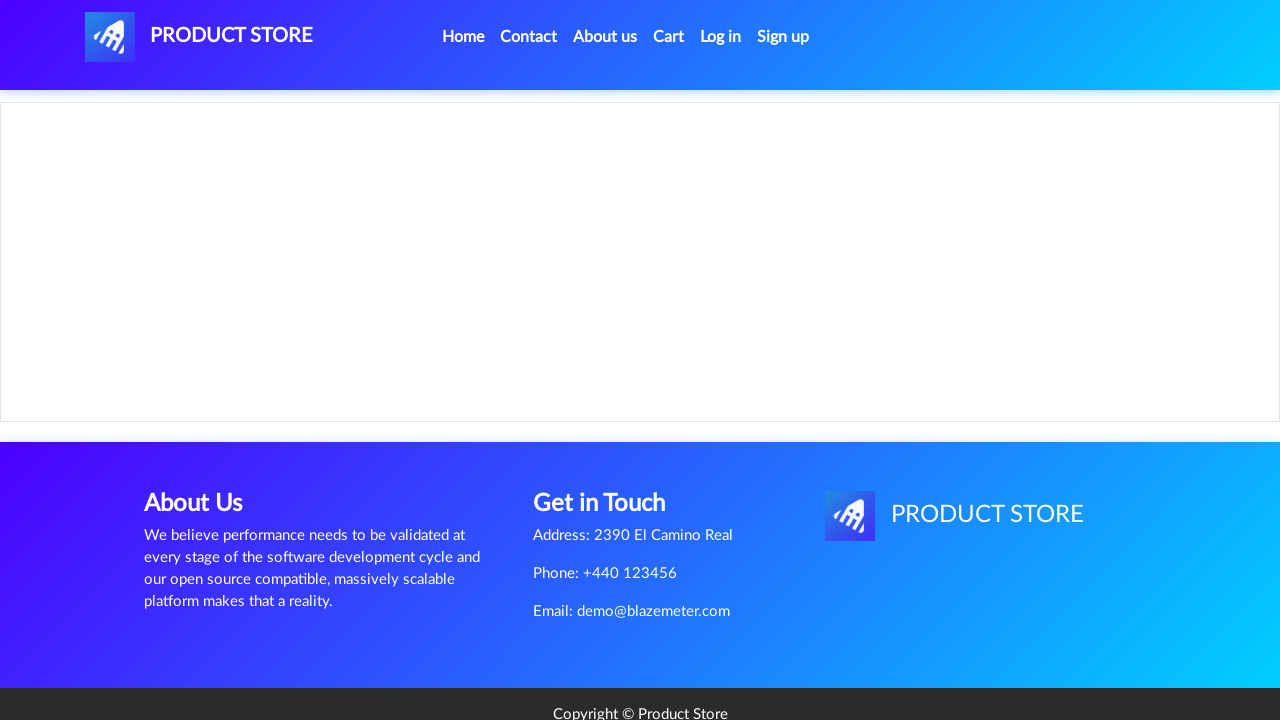

Add to Cart button loaded on product page
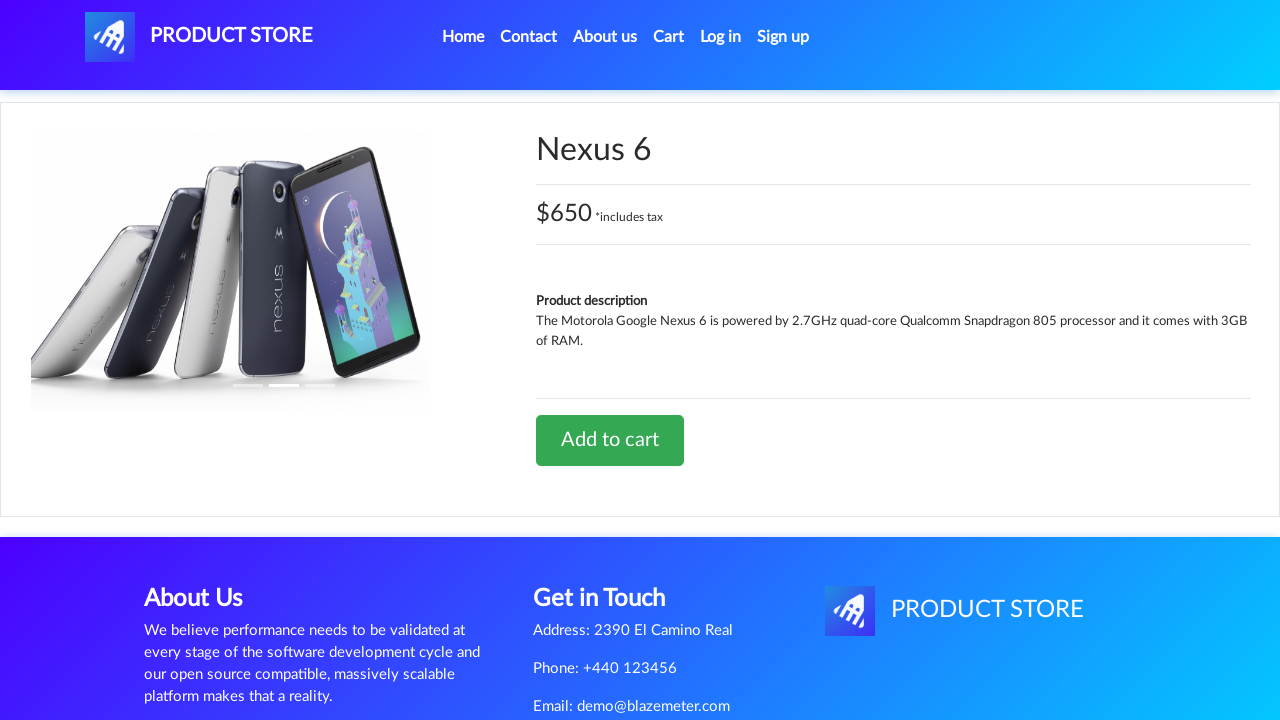

Clicked Add to Cart button for Nexus 6 at (610, 440) on [onclick='addToCart(3)']
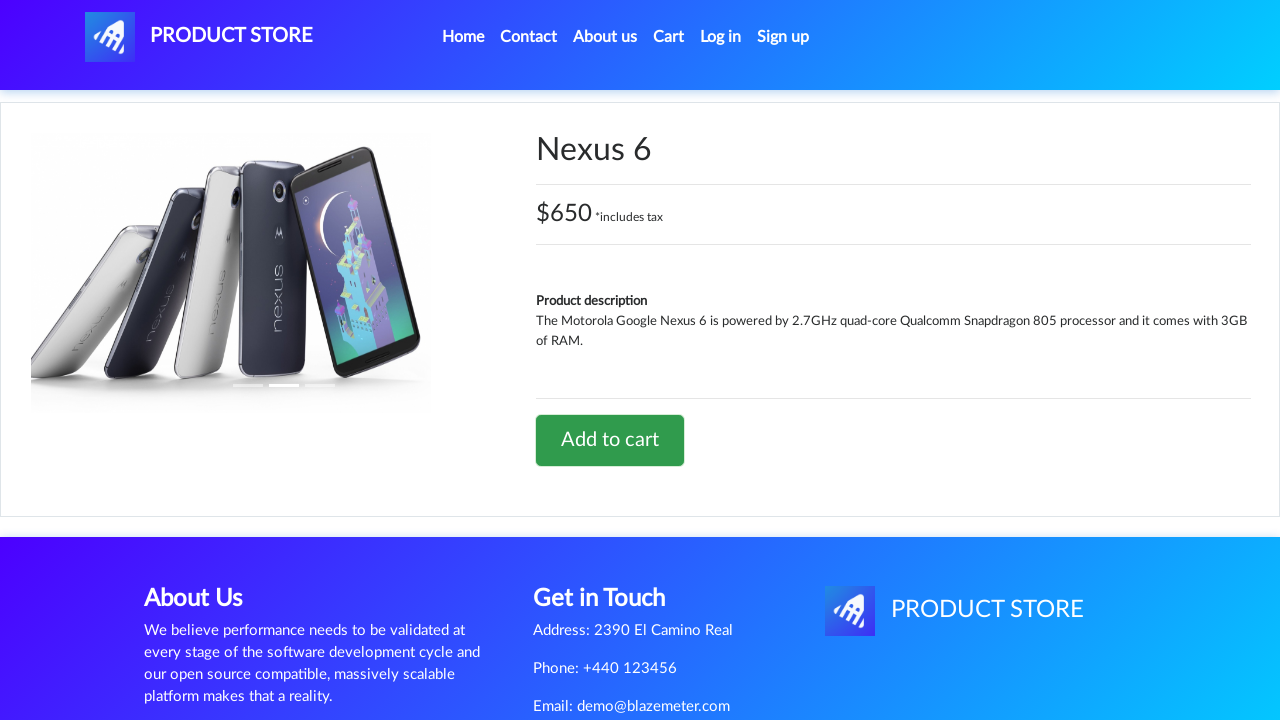

Set up dialog handler to accept alerts
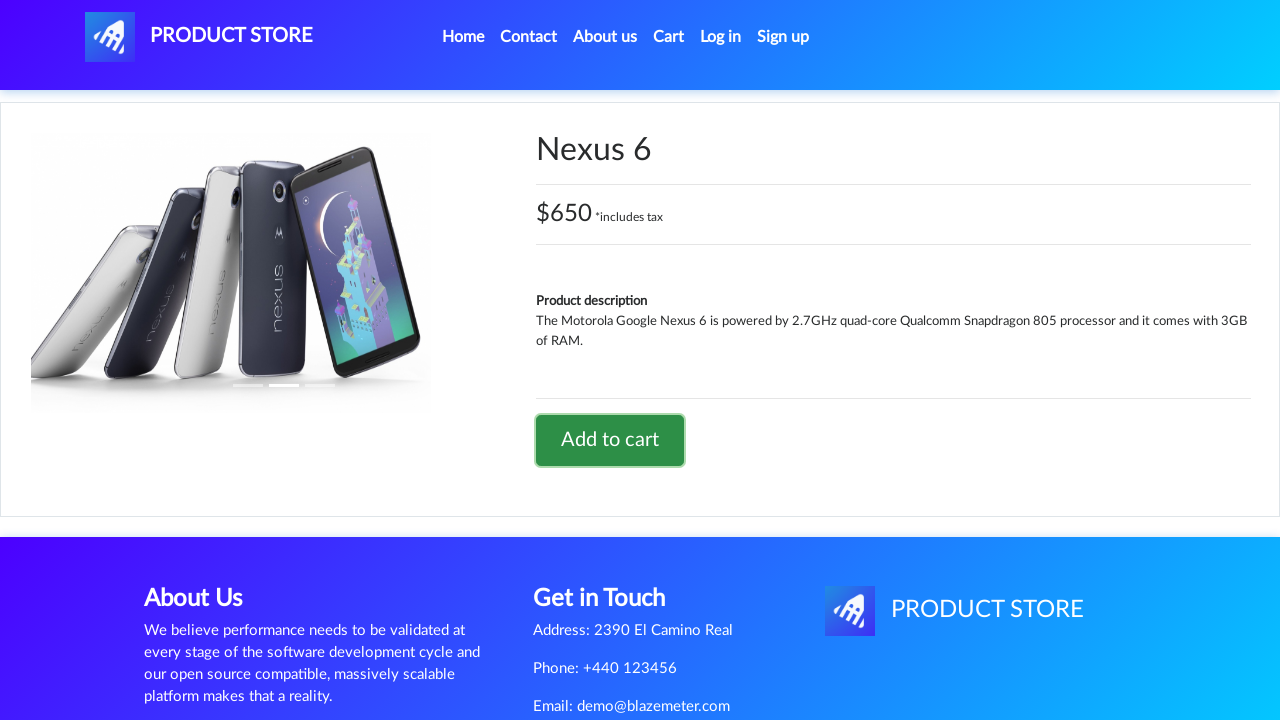

Waited for alert confirmation dialog
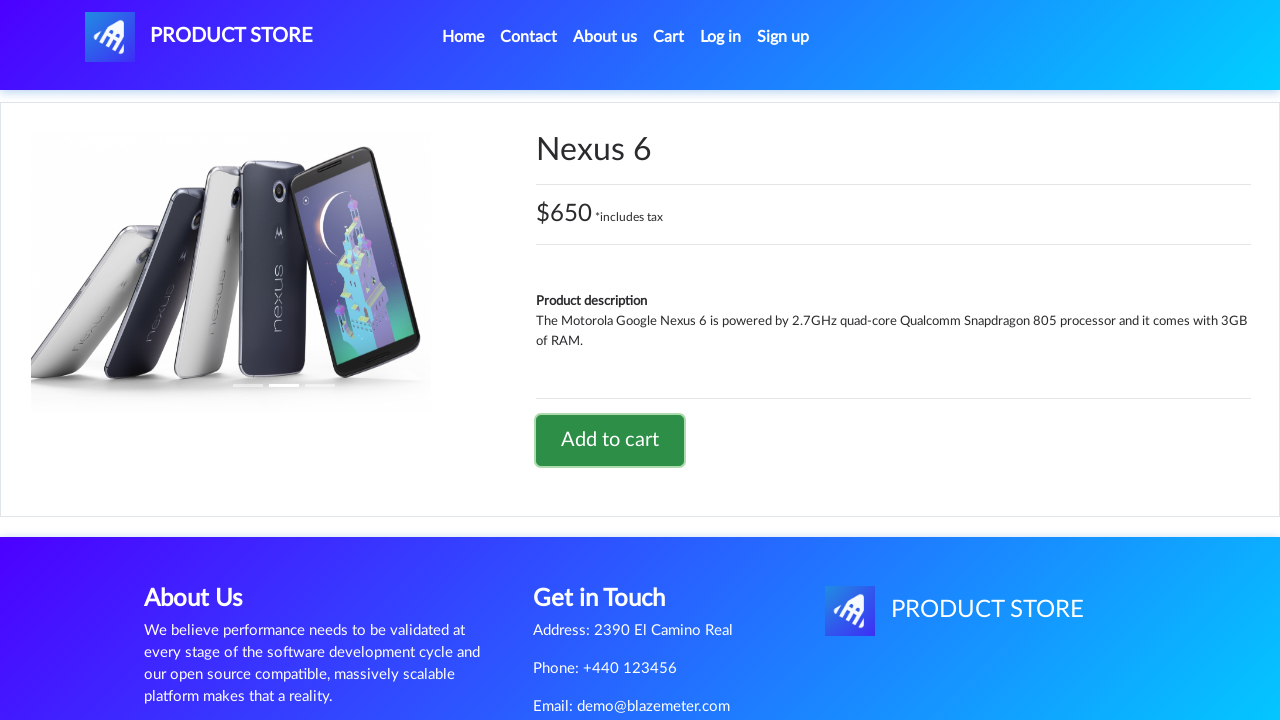

Clicked on cart button to navigate to shopping cart at (669, 37) on #cartur
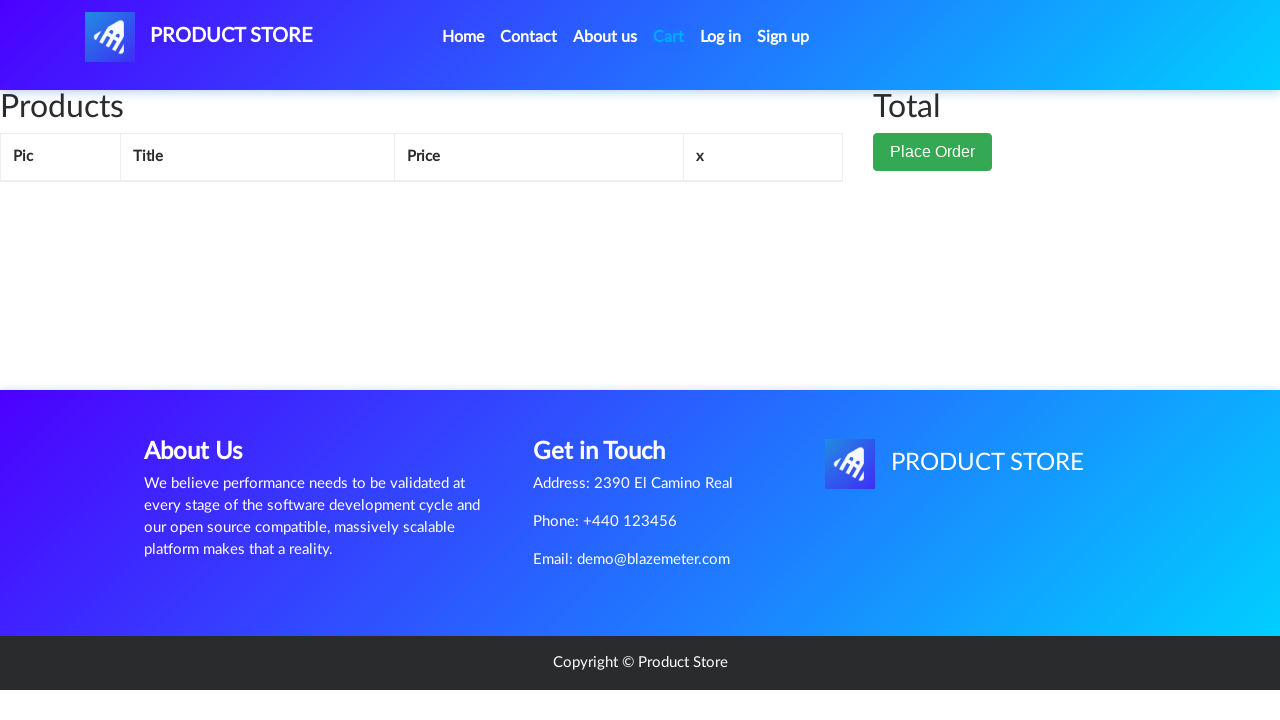

Cart page loaded with Place Order button visible
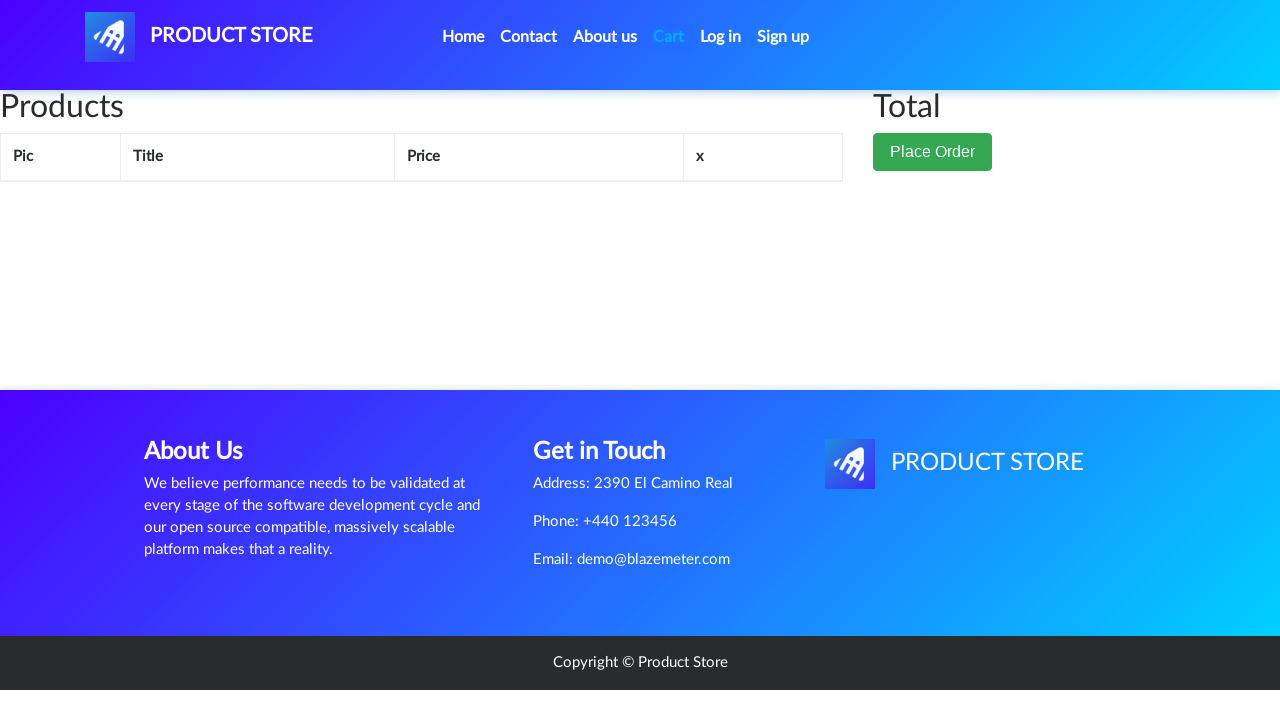

Clicked Place Order button to initiate checkout at (933, 191) on [data-target='#orderModal']
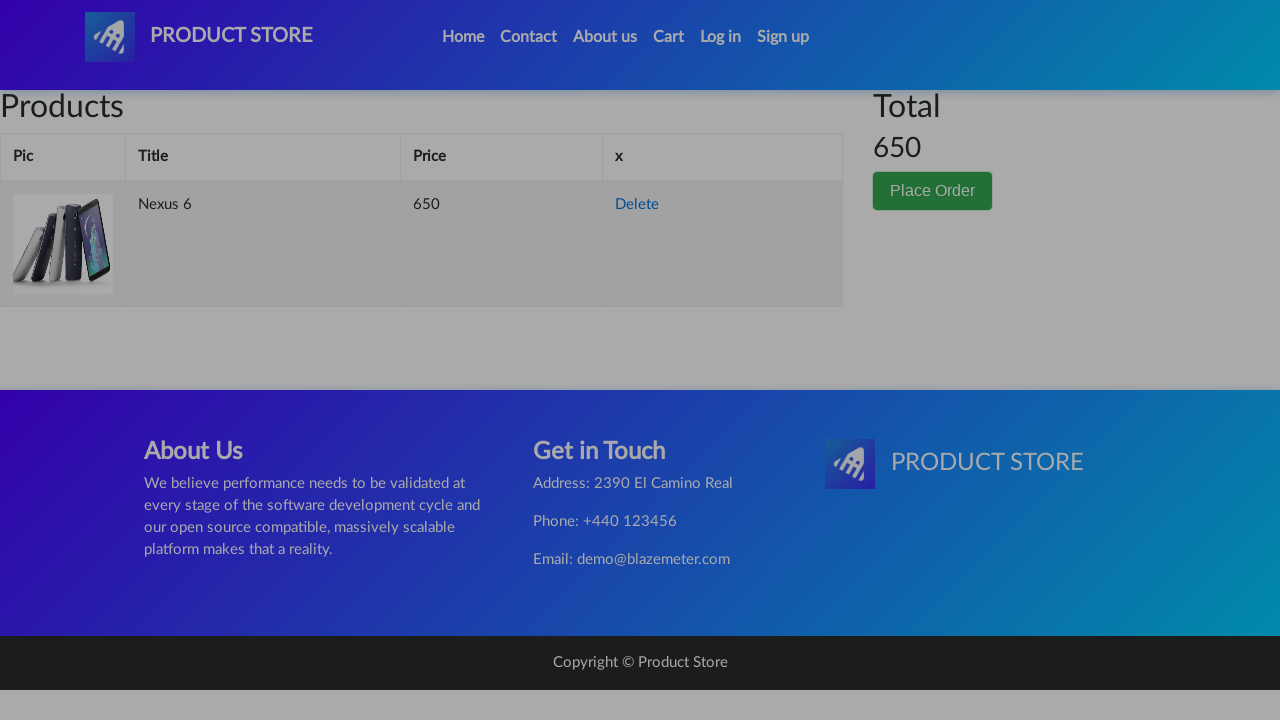

Order form modal appeared with input fields
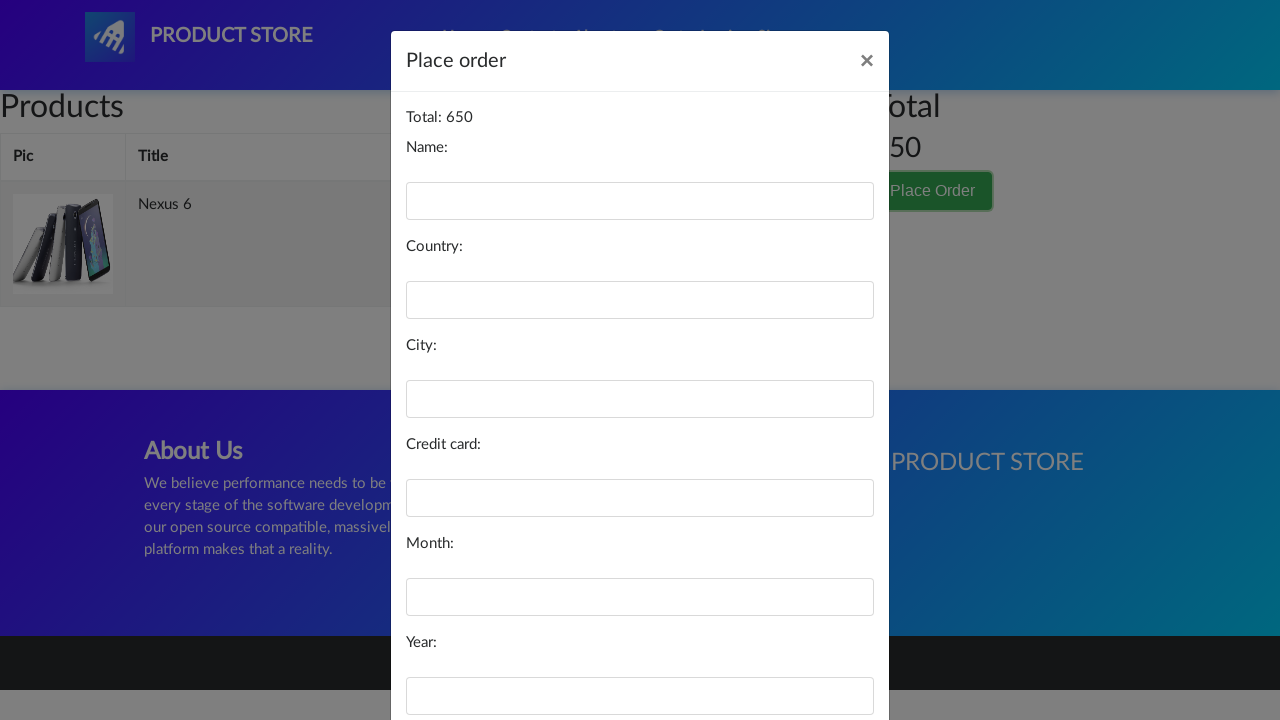

Filled name field with 'Marcus Thompson' on #name
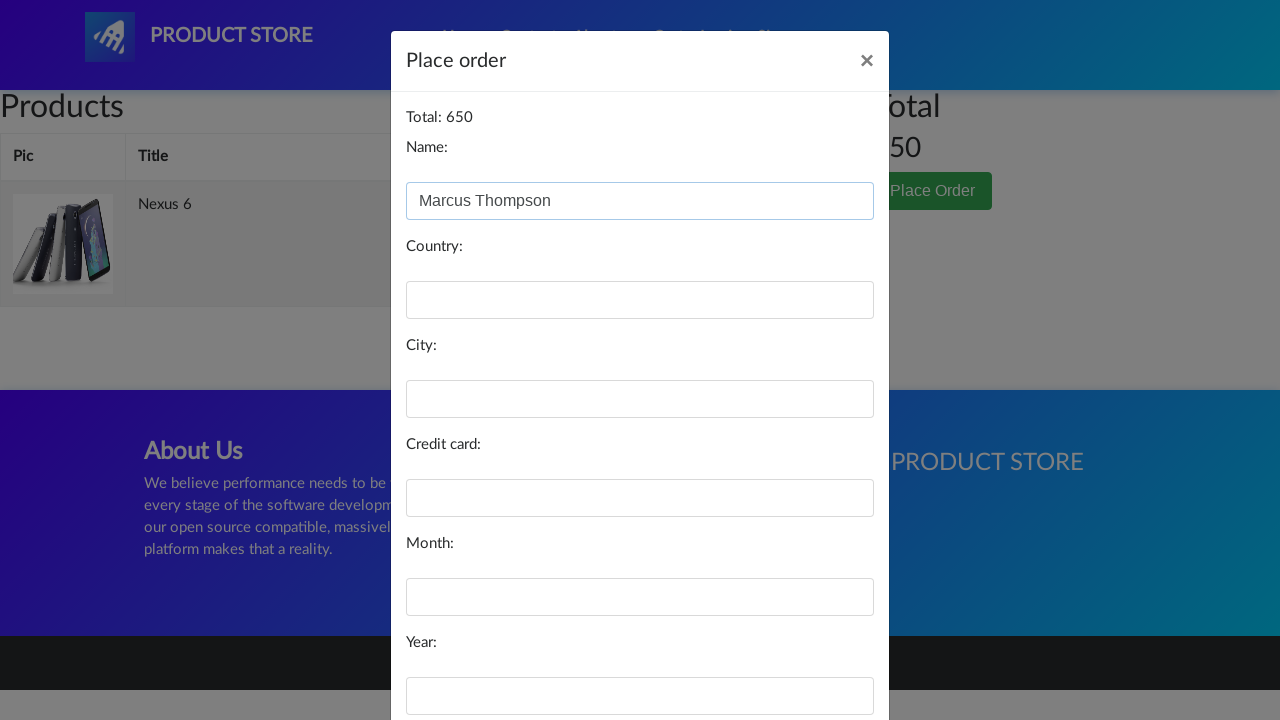

Filled country field with 'Canada' on #country
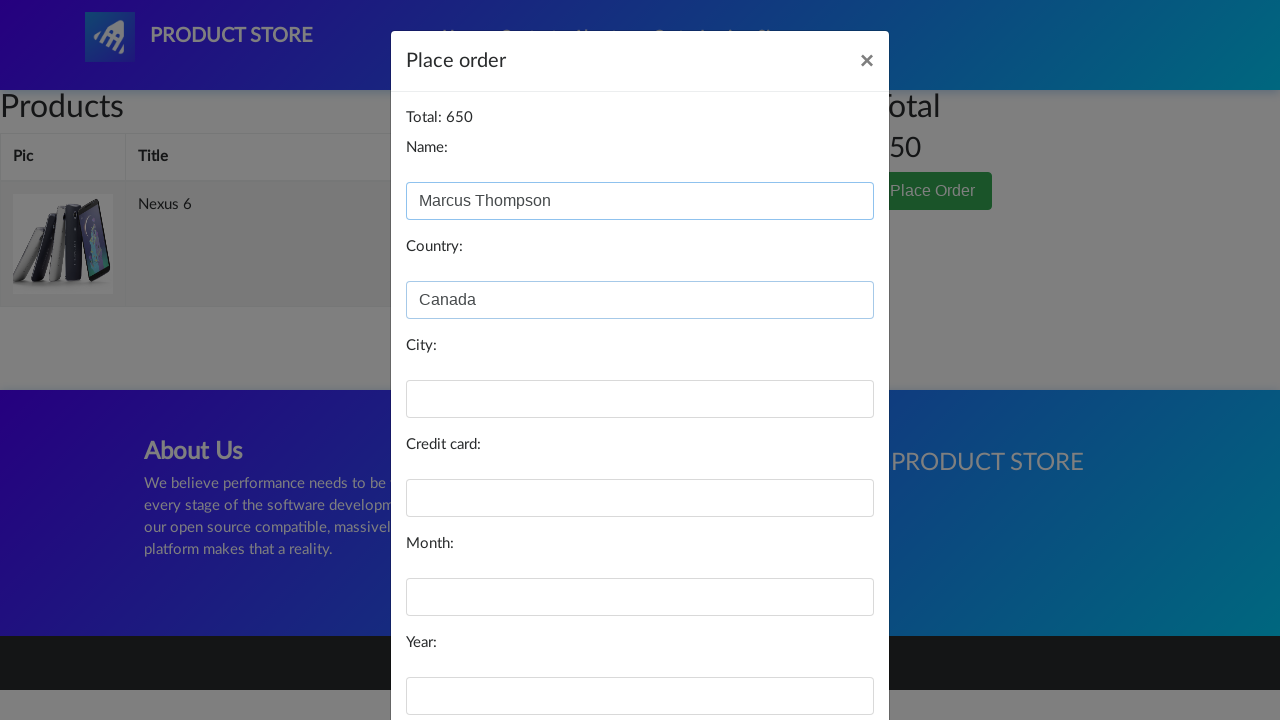

Filled city field with 'Toronto' on #city
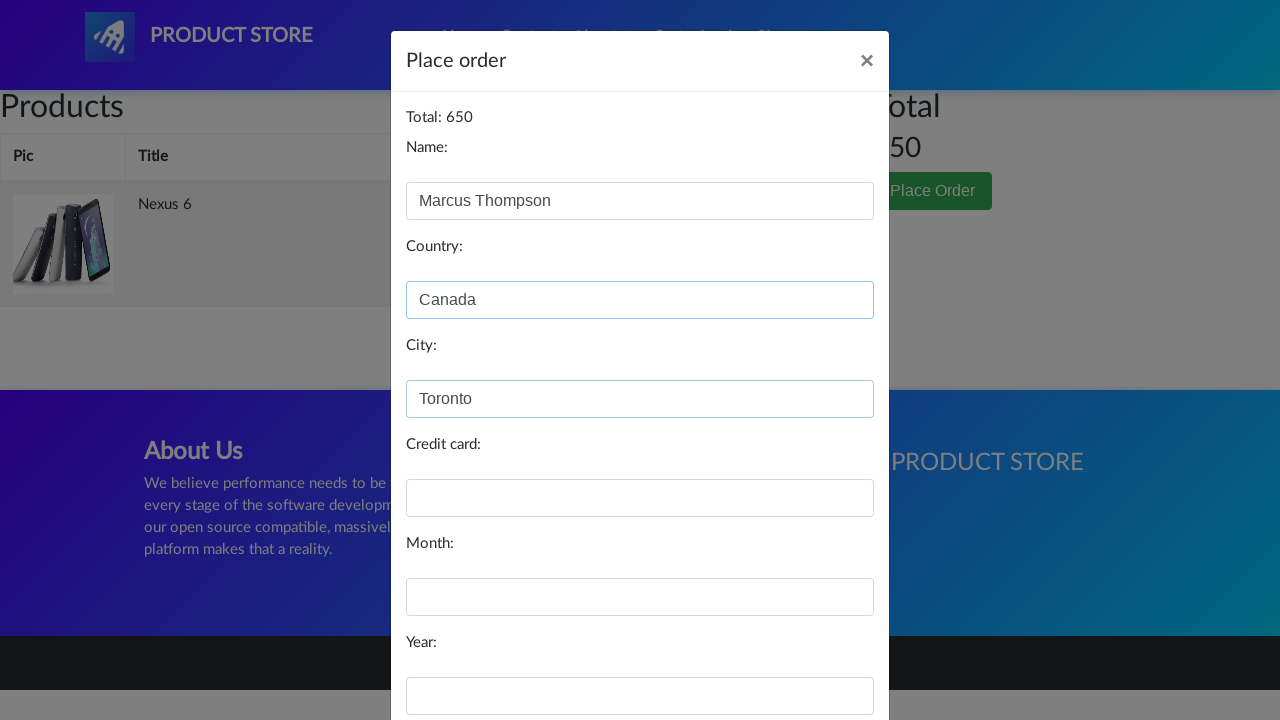

Filled credit card field with test card number on #card
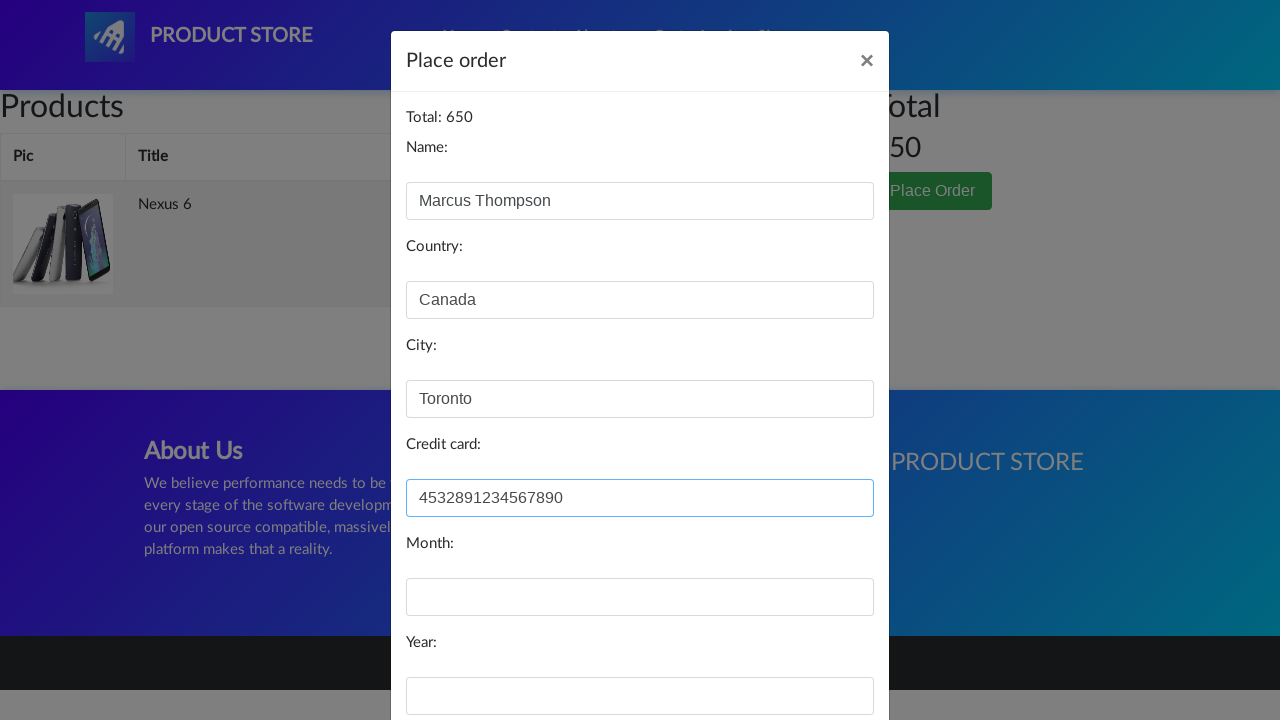

Filled expiry month field with '08' on #month
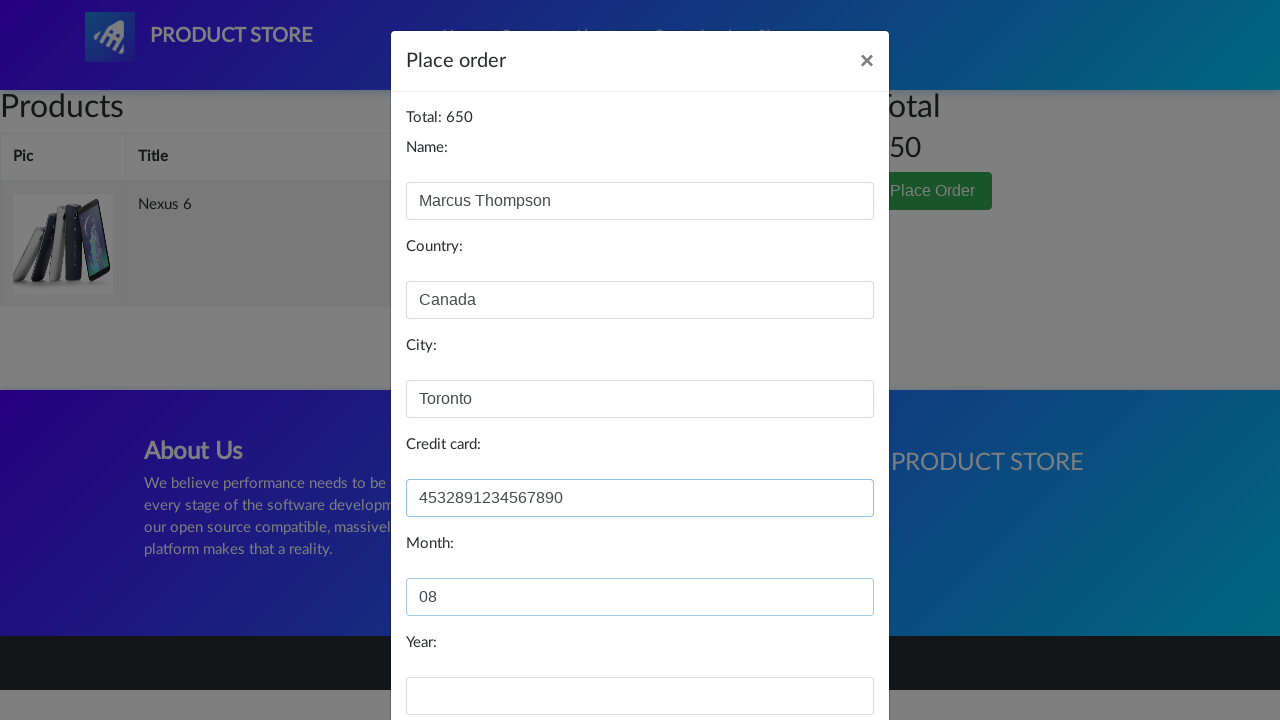

Filled expiry year field with '2025' on #year
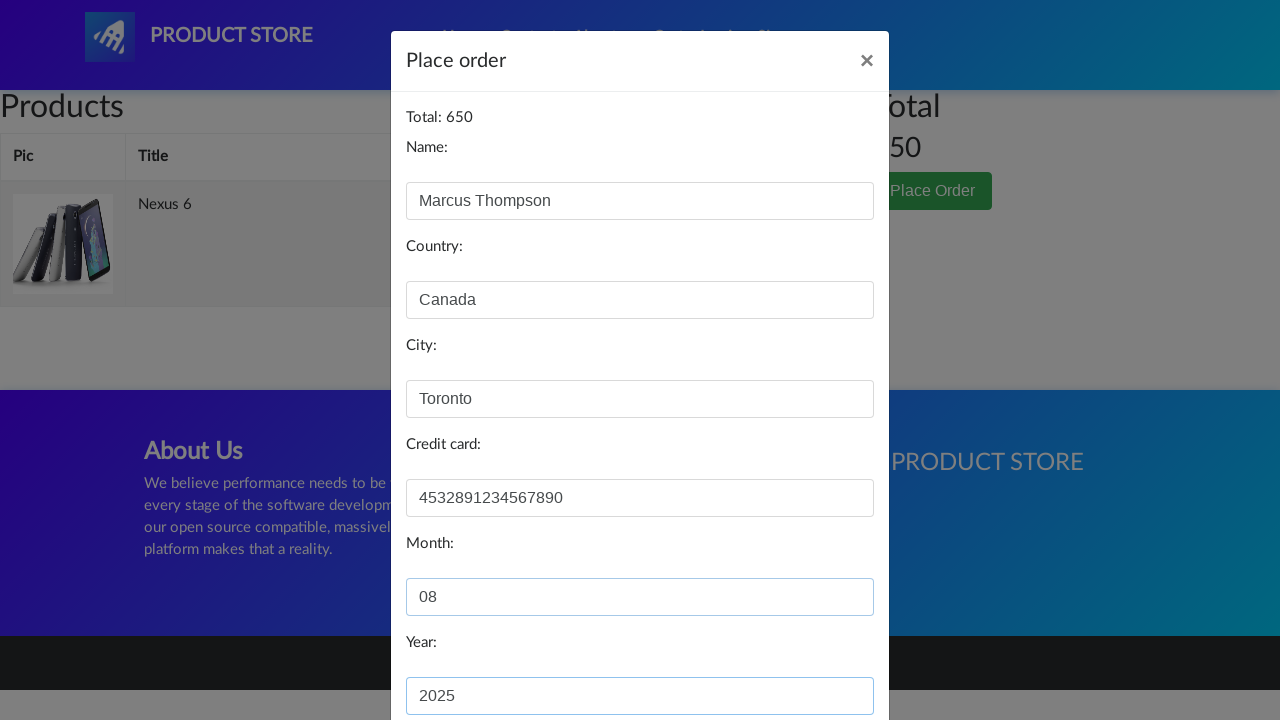

Clicked Purchase button to complete order at (823, 655) on [onclick='purchaseOrder()']
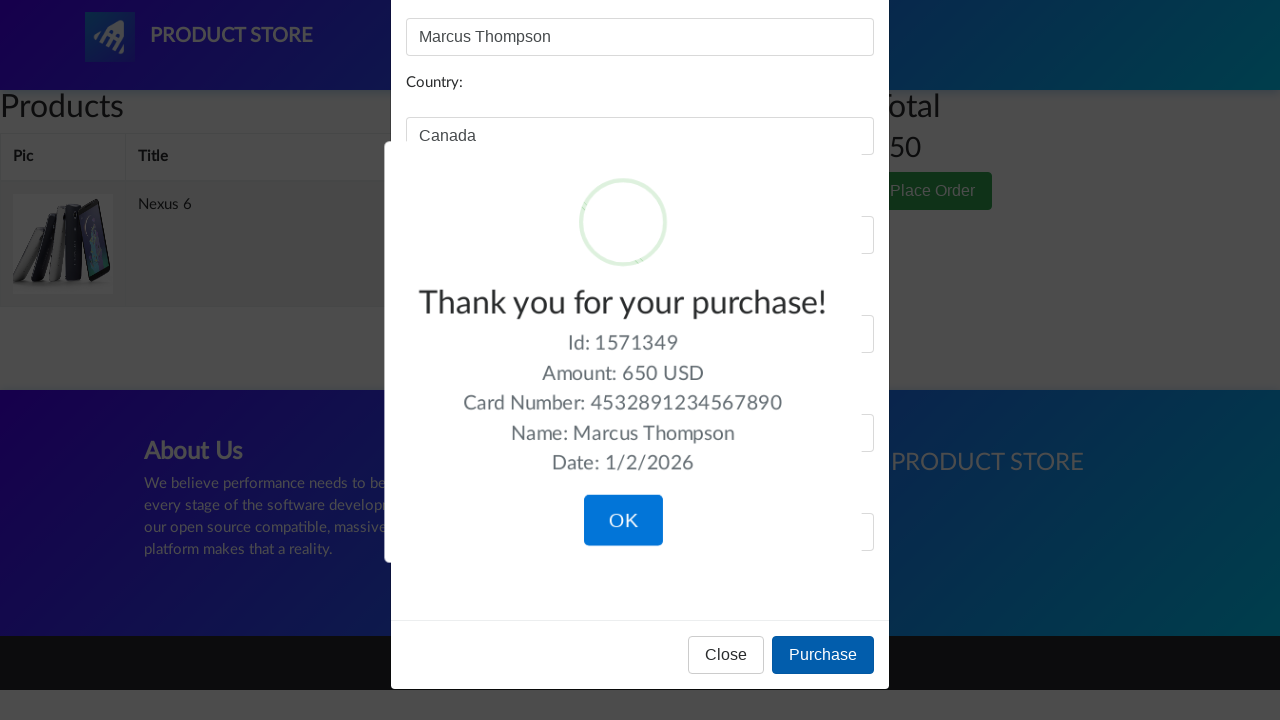

Purchase confirmation modal appeared
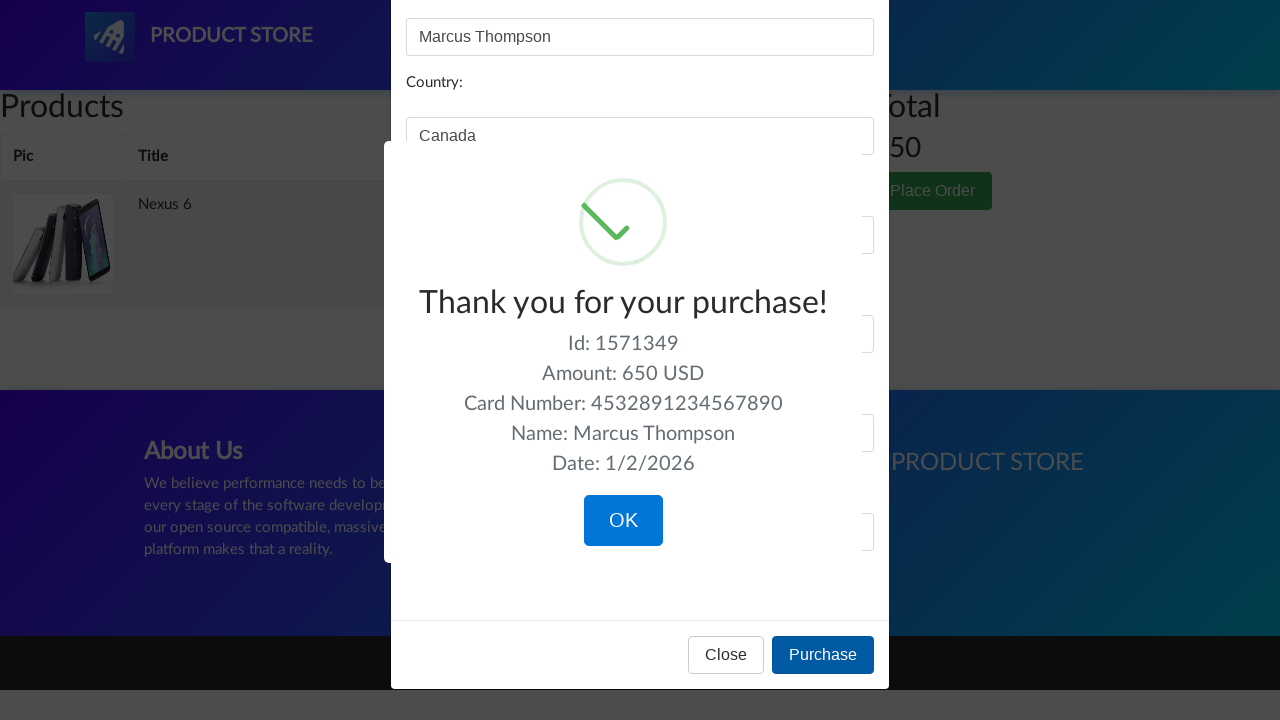

Retrieved confirmation message: 'Thank you for your purchase!'
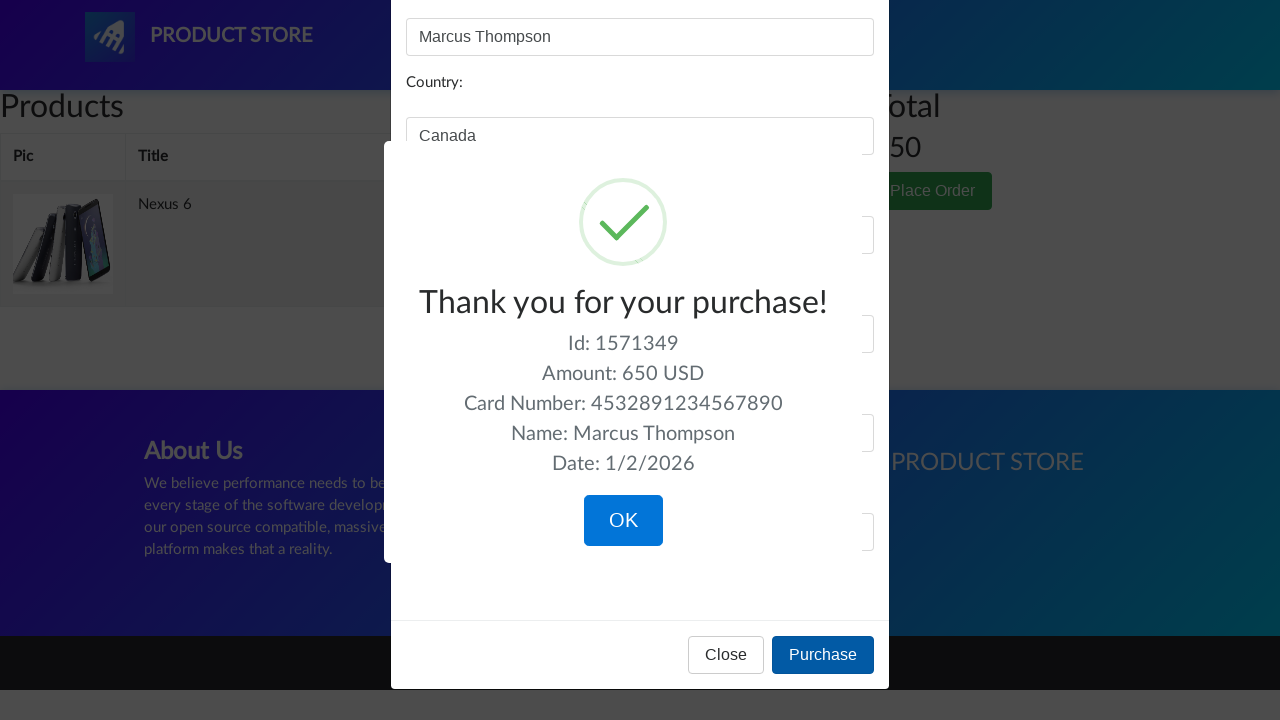

Verified purchase confirmation message matches expected text
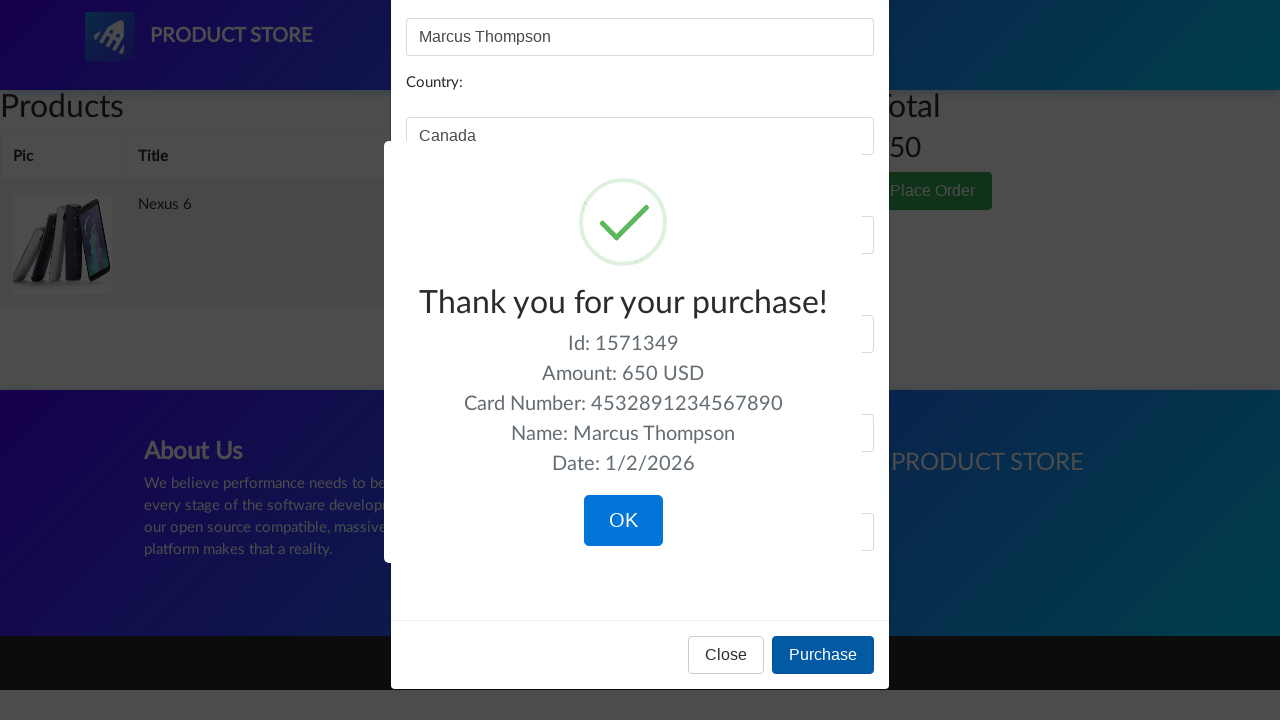

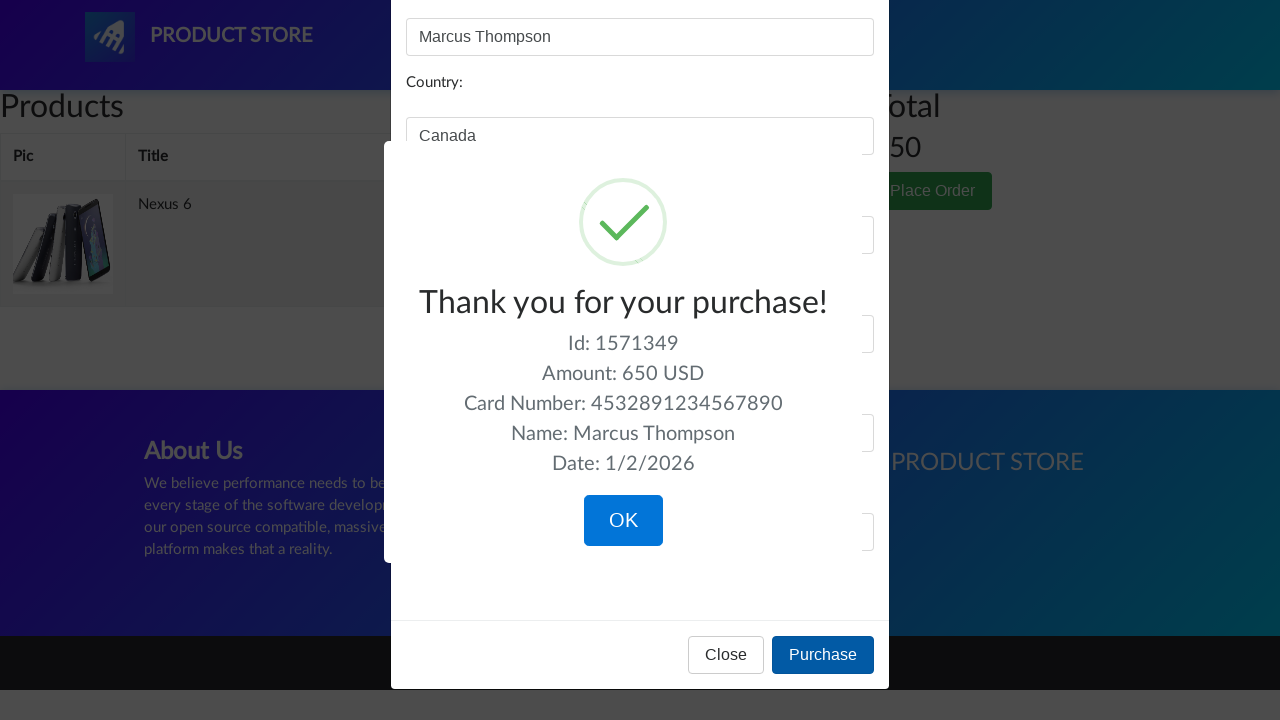